Tests the browser print dialog functionality by navigating to Selenium downloads page and triggering the print dialog using keyboard shortcuts

Starting URL: https://www.selenium.dev/downloads

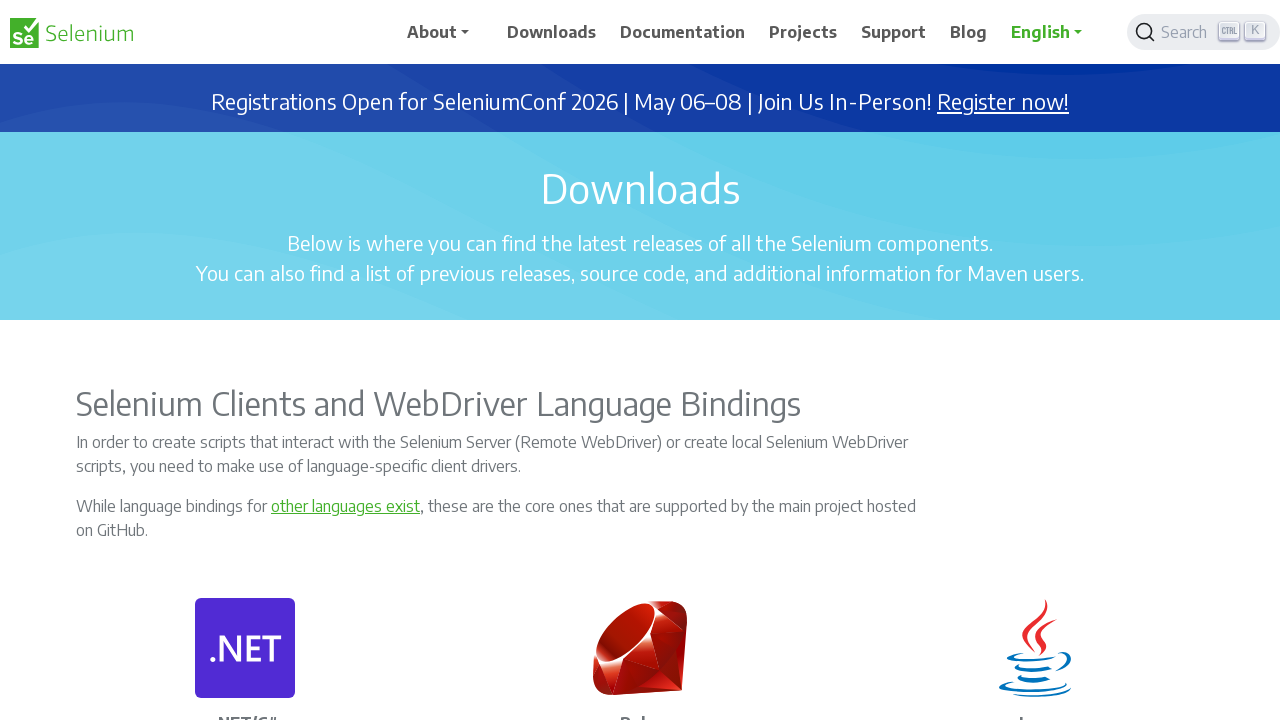

Waited for page to fully load (networkidle state)
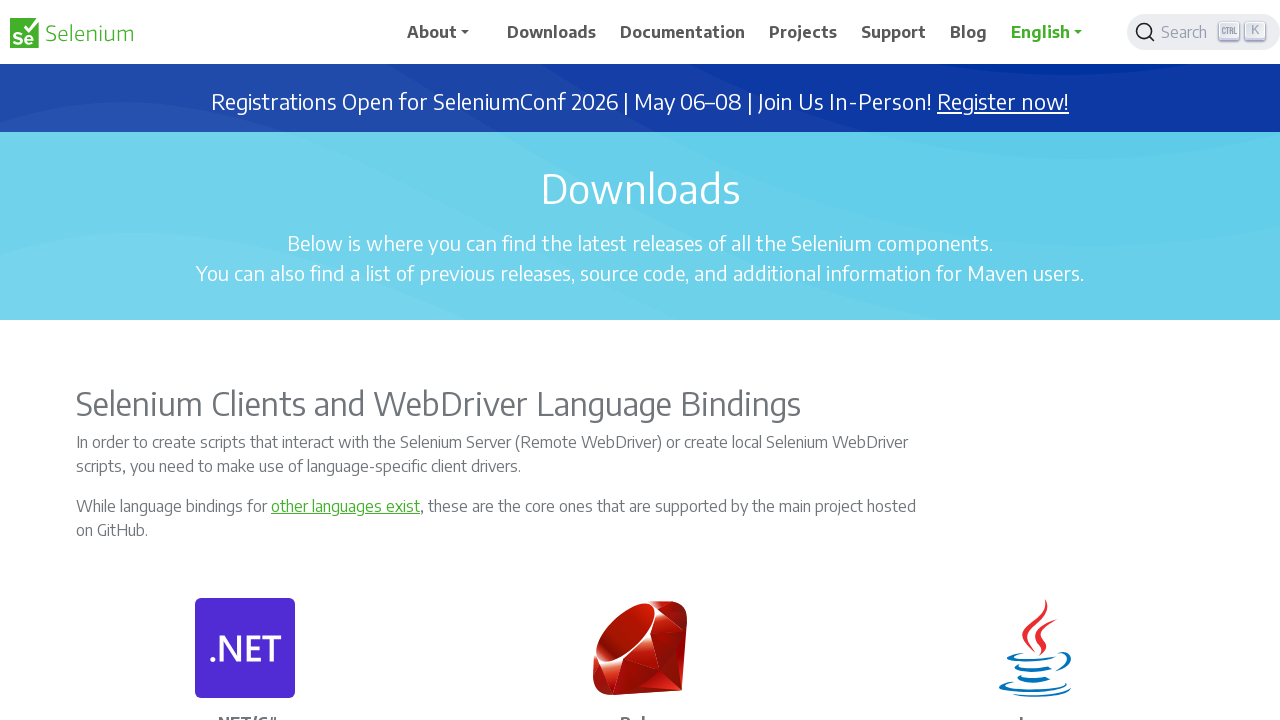

Triggered print dialog with Ctrl+P keyboard shortcut
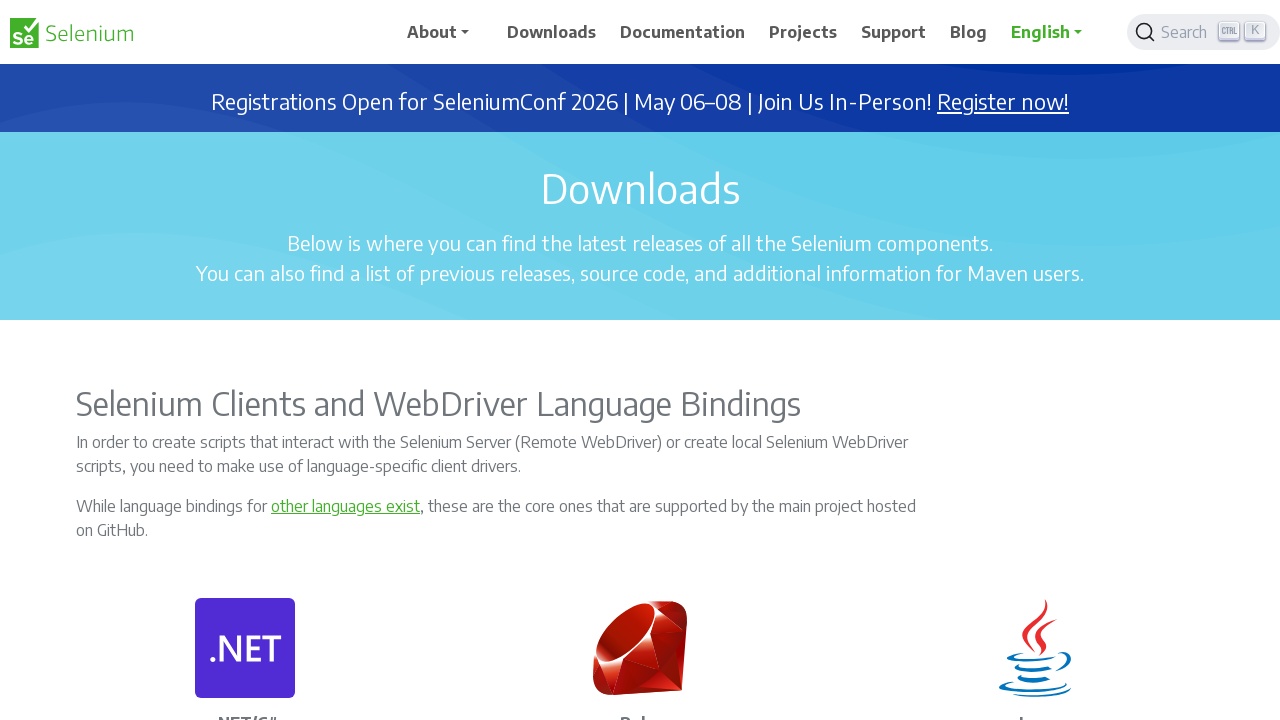

Waited 2 seconds for print dialog to appear
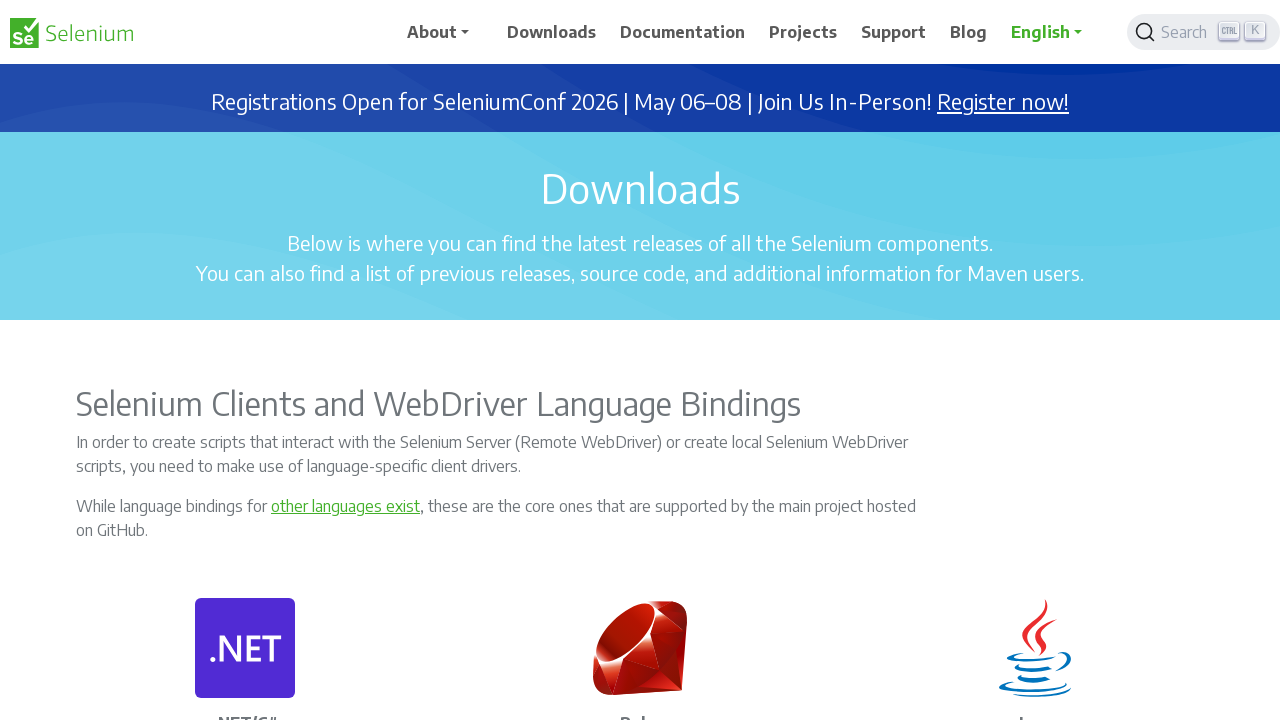

Pressed Tab to navigate in print dialog
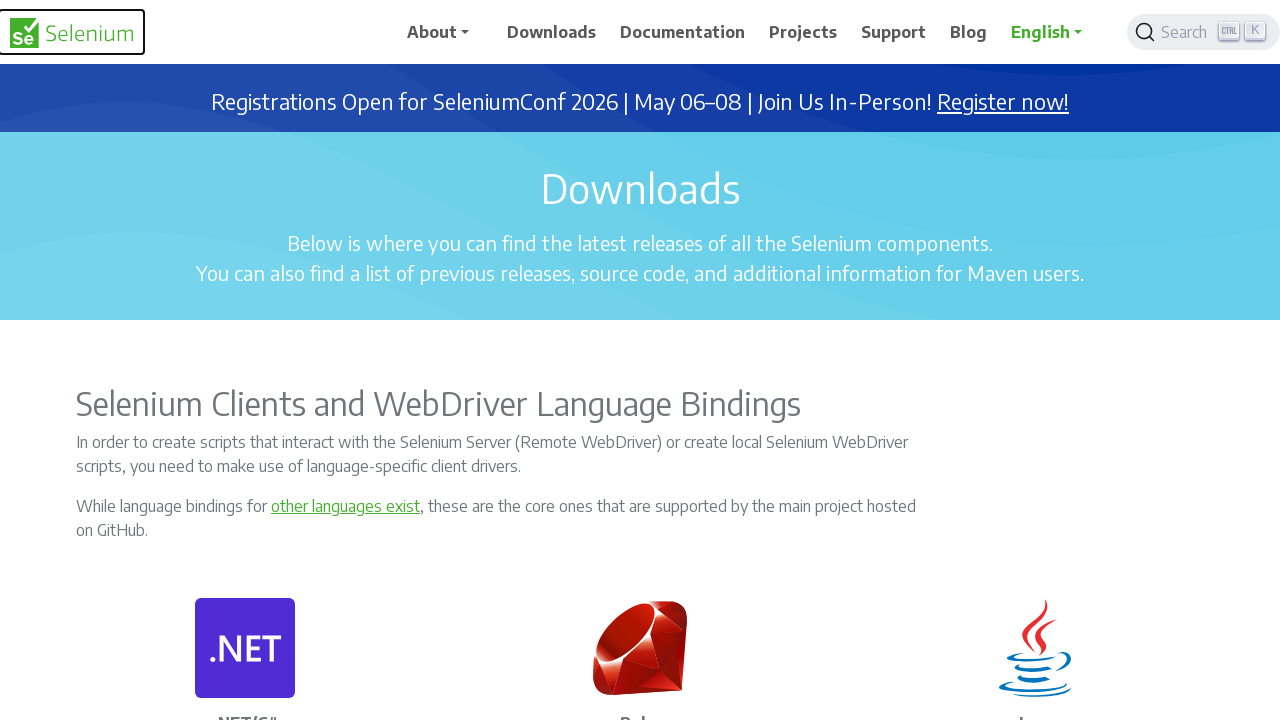

Waited 2 seconds before confirming print dialog
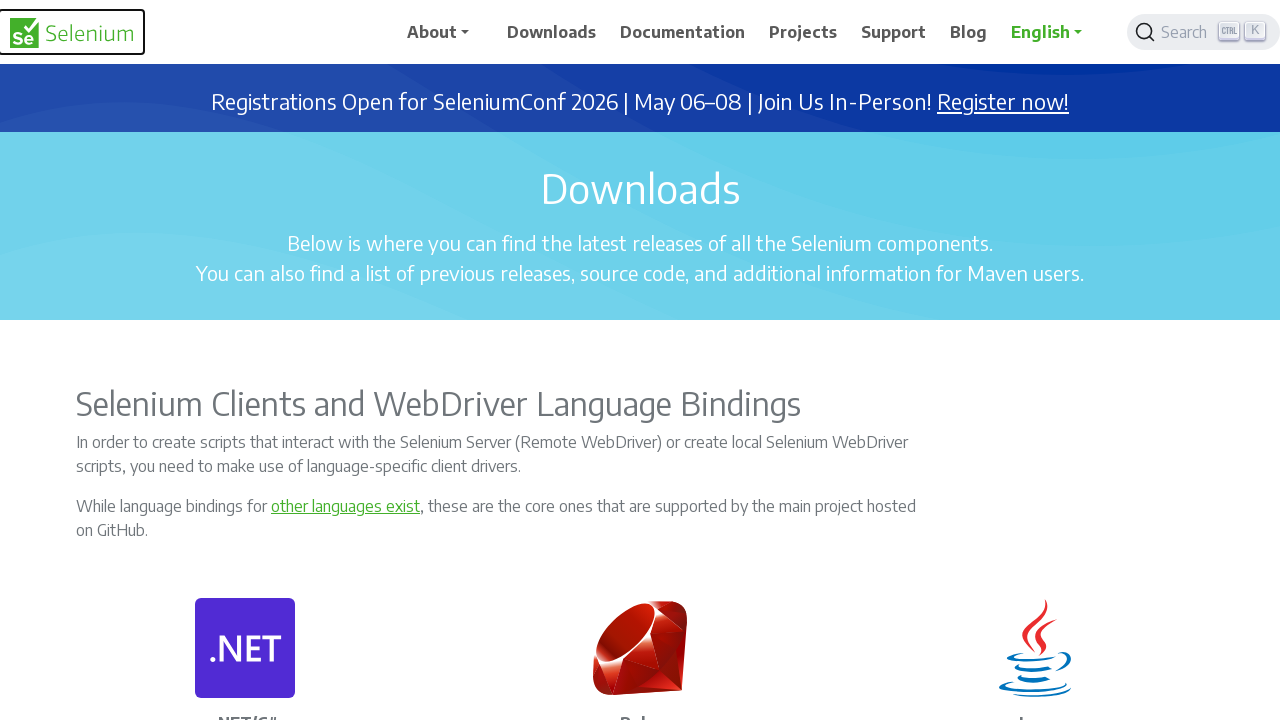

Pressed Enter to confirm and close print dialog
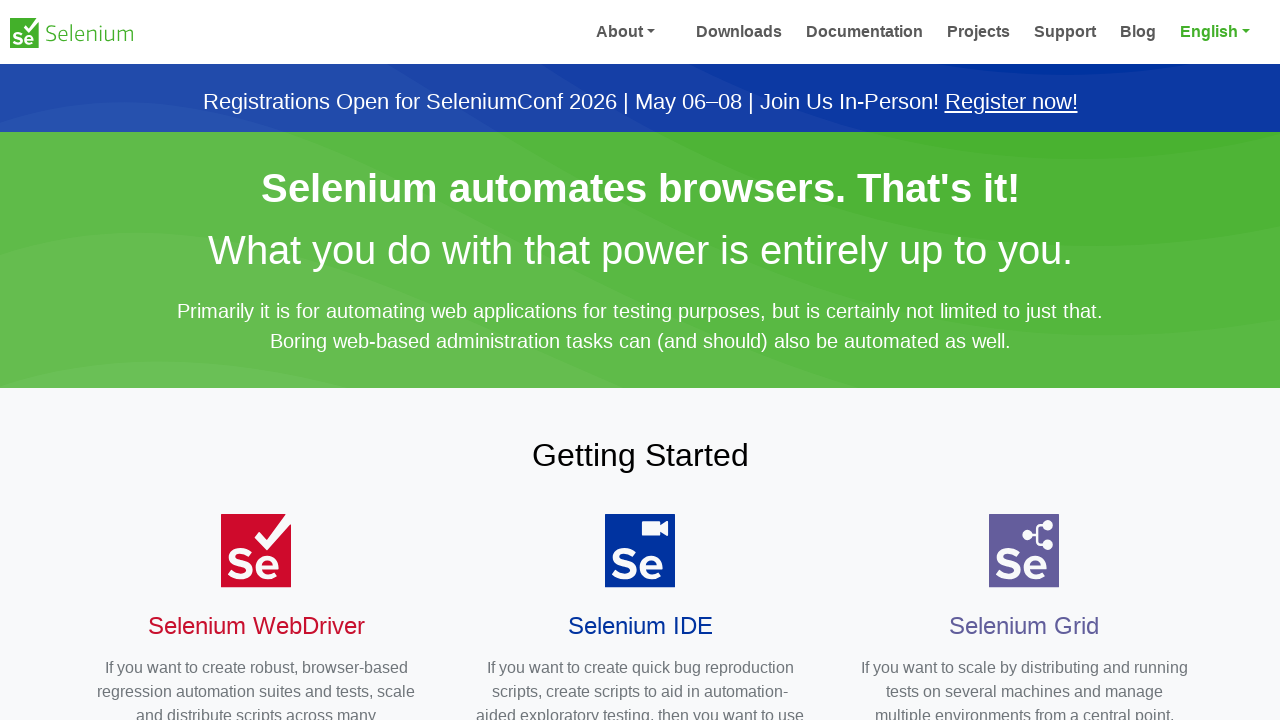

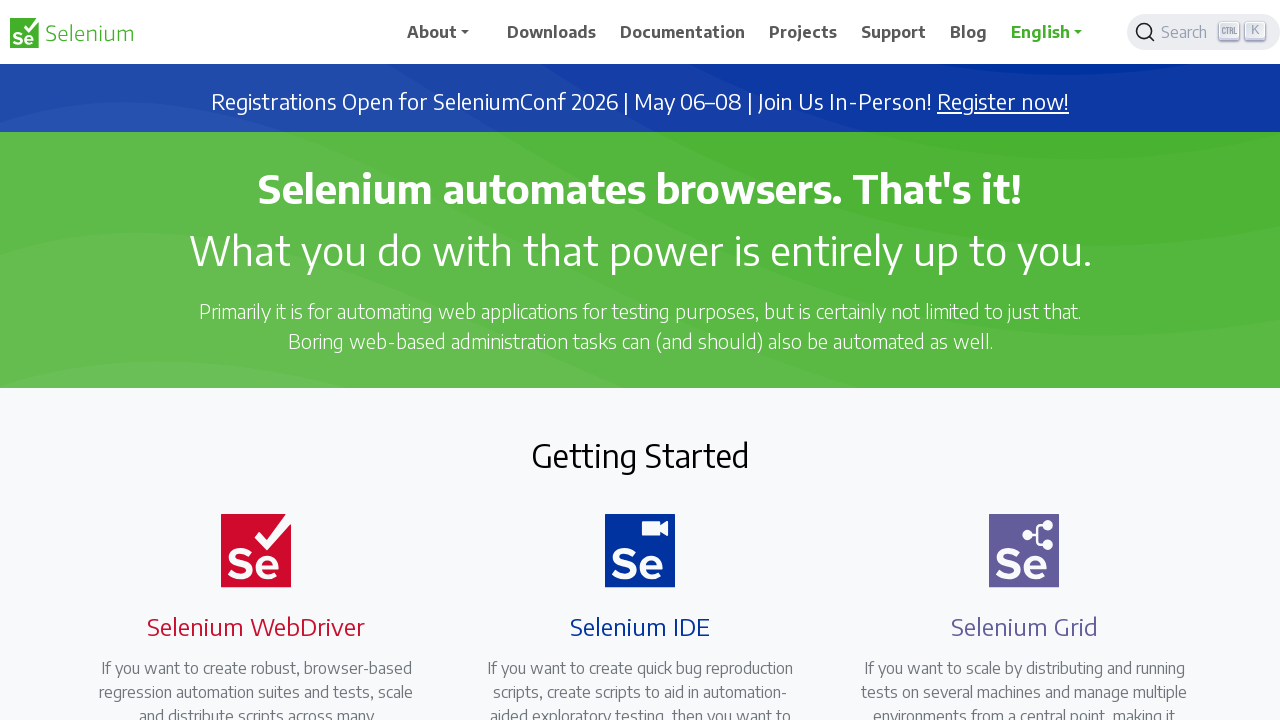